Navigates to HDFC Bank homepage and verifies that navigation links are present on the page

Starting URL: https://hdfcbank.com

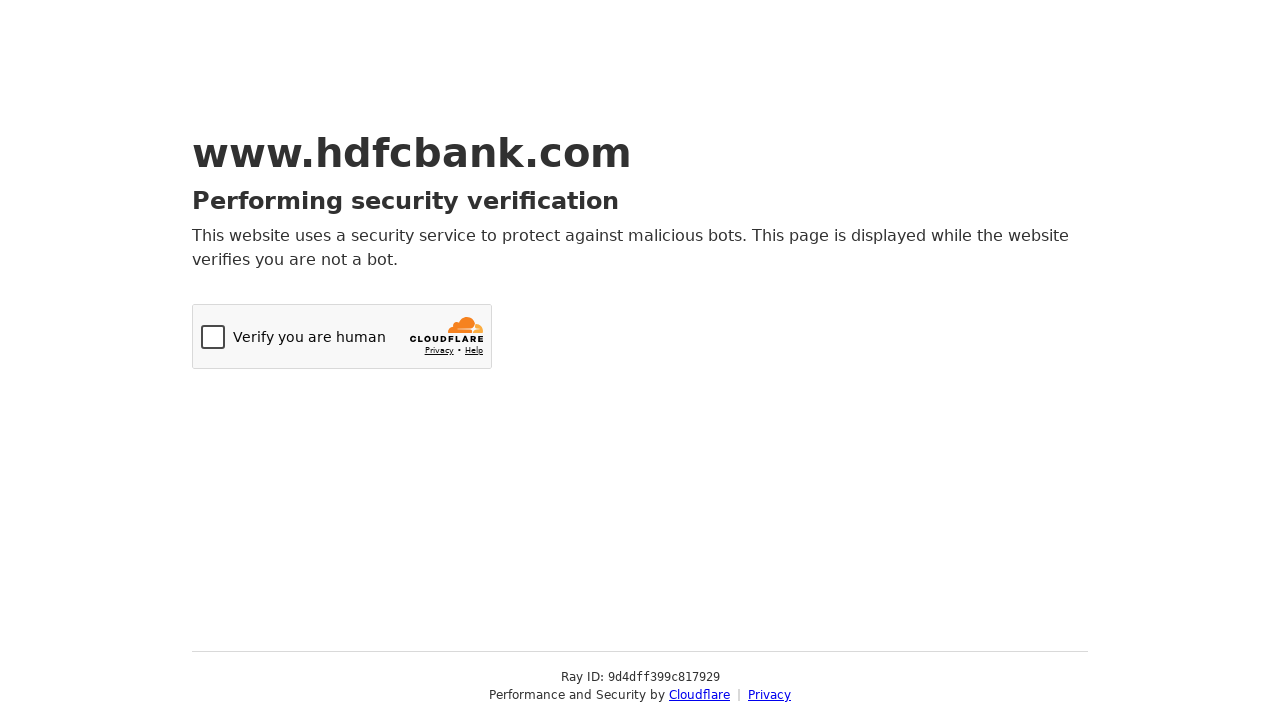

Navigated to HDFC Bank homepage
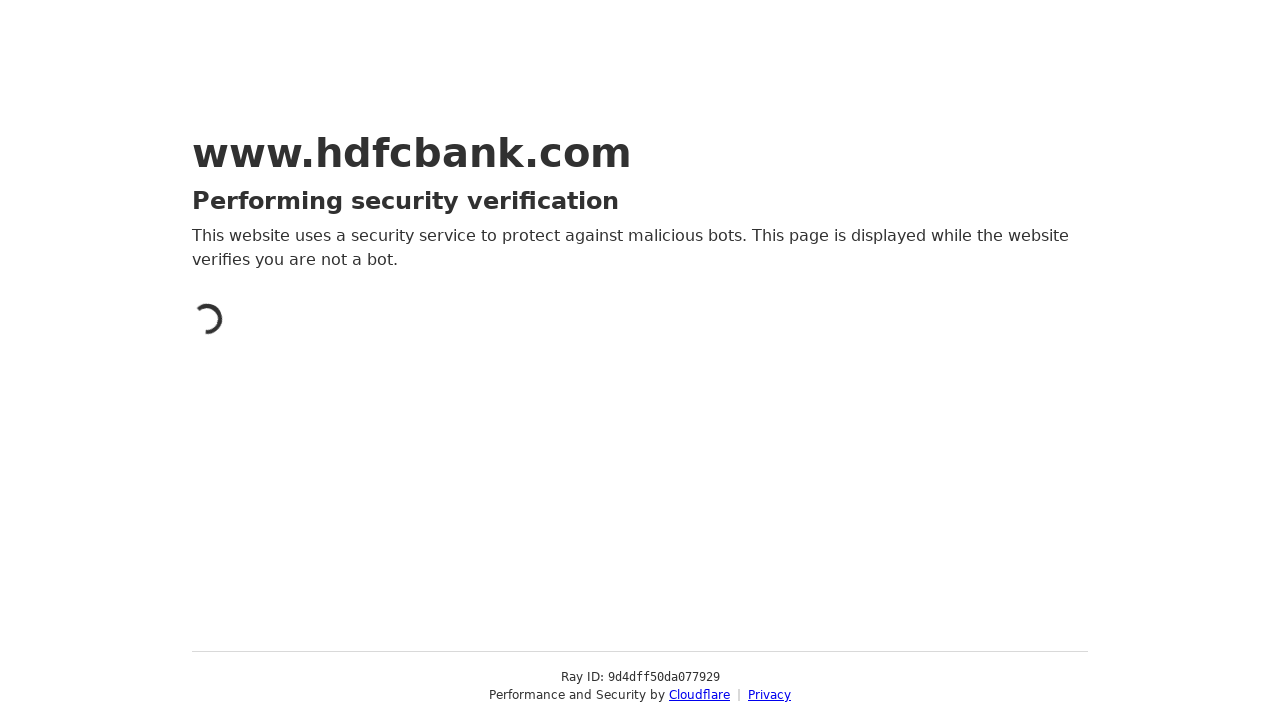

Waited for navigation links to be present on page
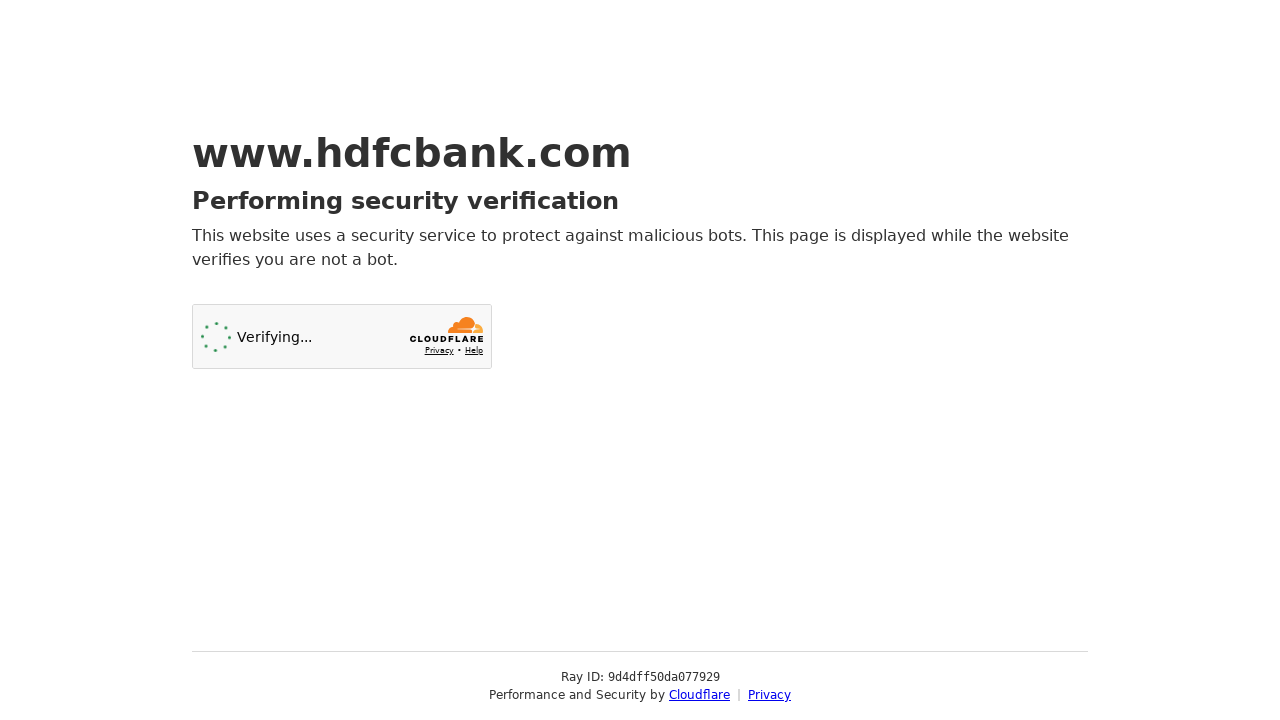

Located all links on the page
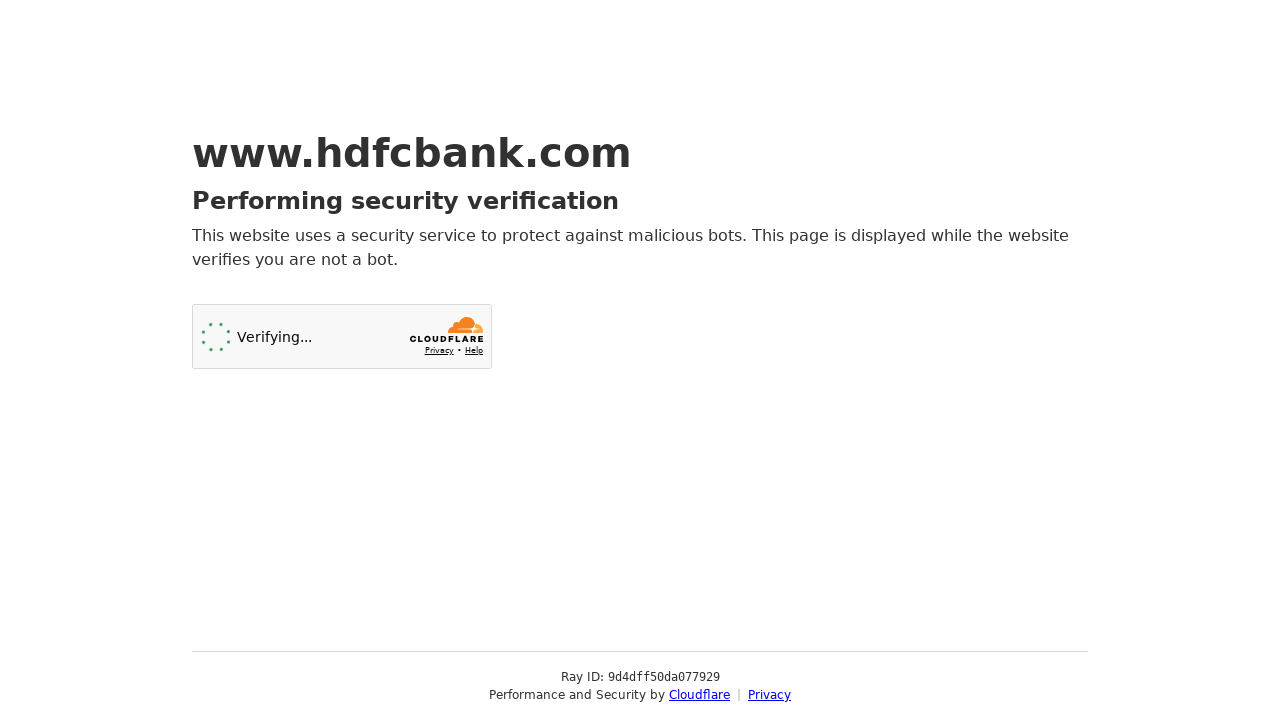

Verified that navigation links are present on HDFC Bank homepage
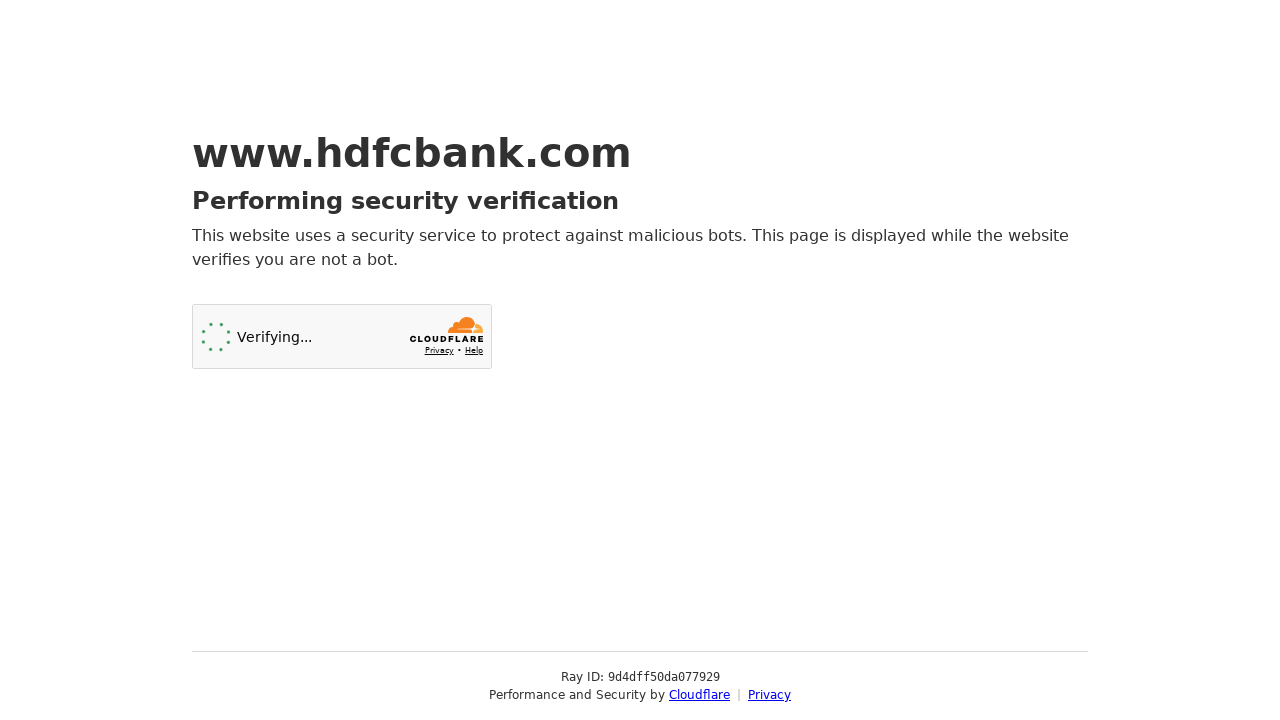

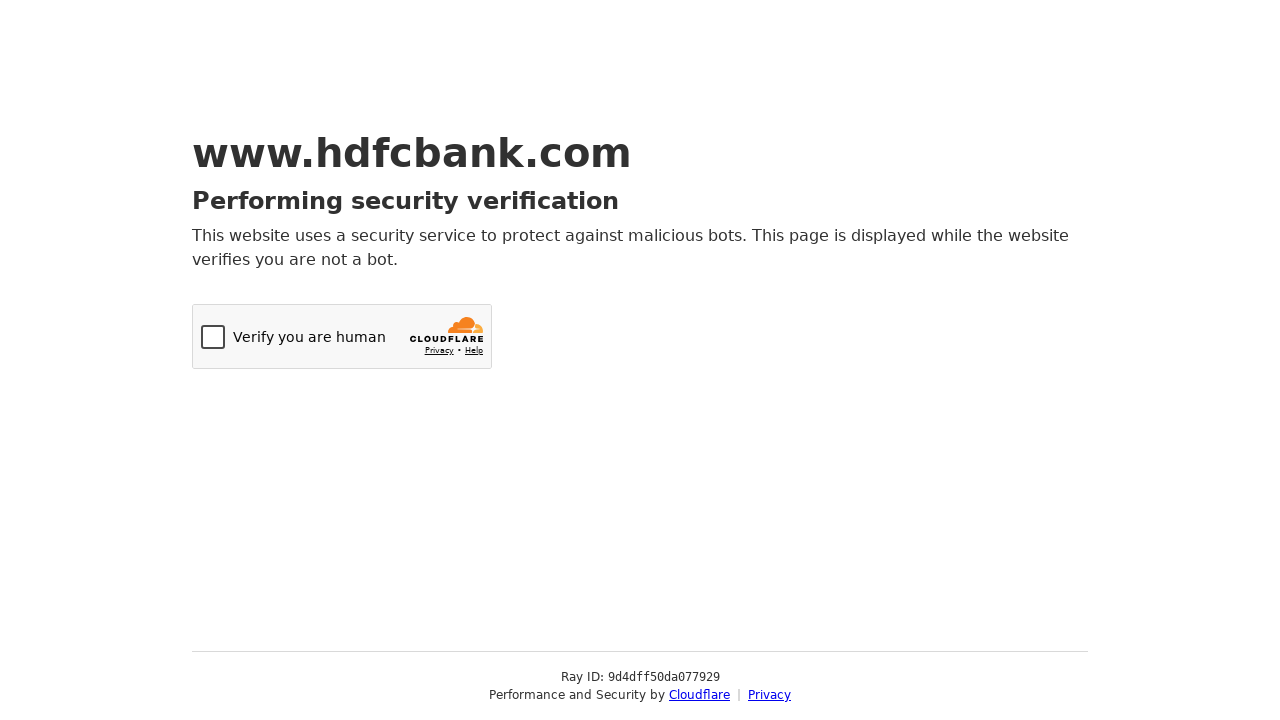